Tests registration form by filling in personal information including name, title, gender, employment status, username, email, and password fields

Starting URL: https://uibank.uipath.com/register-account

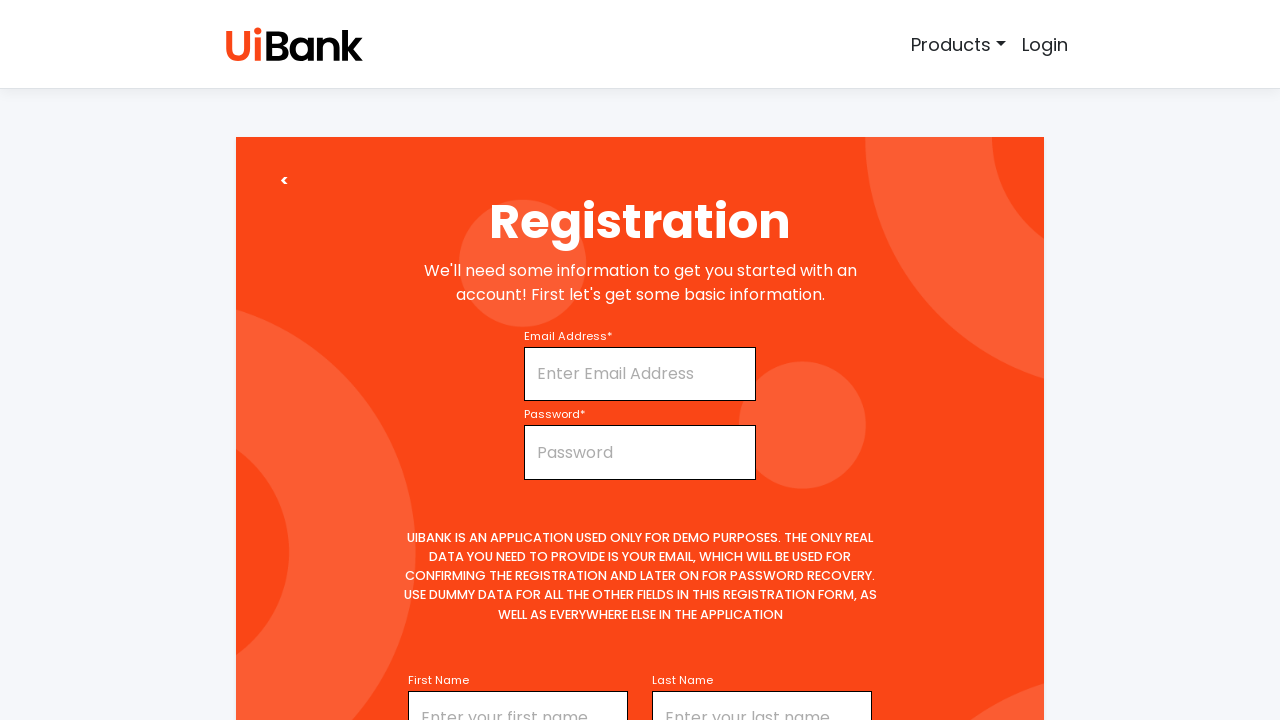

Filled first name field with 'Gokula' on input#firstName
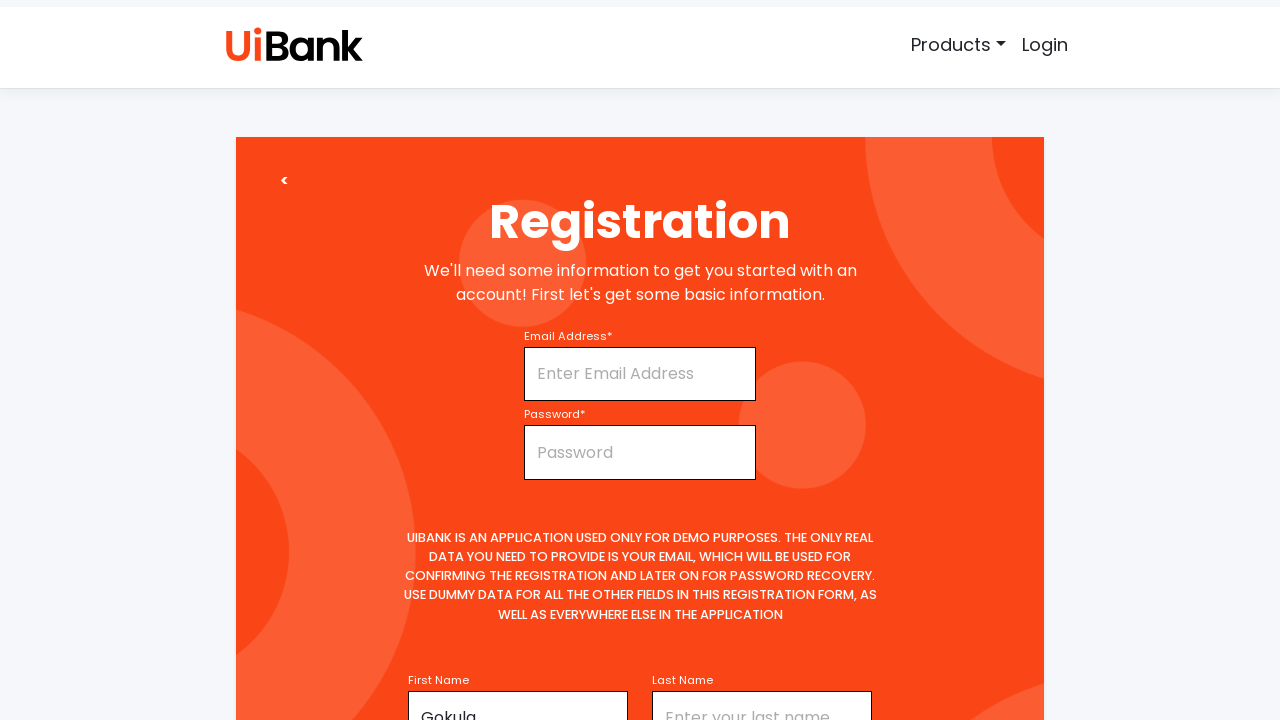

Selected title 'Mr' from dropdown on select#title
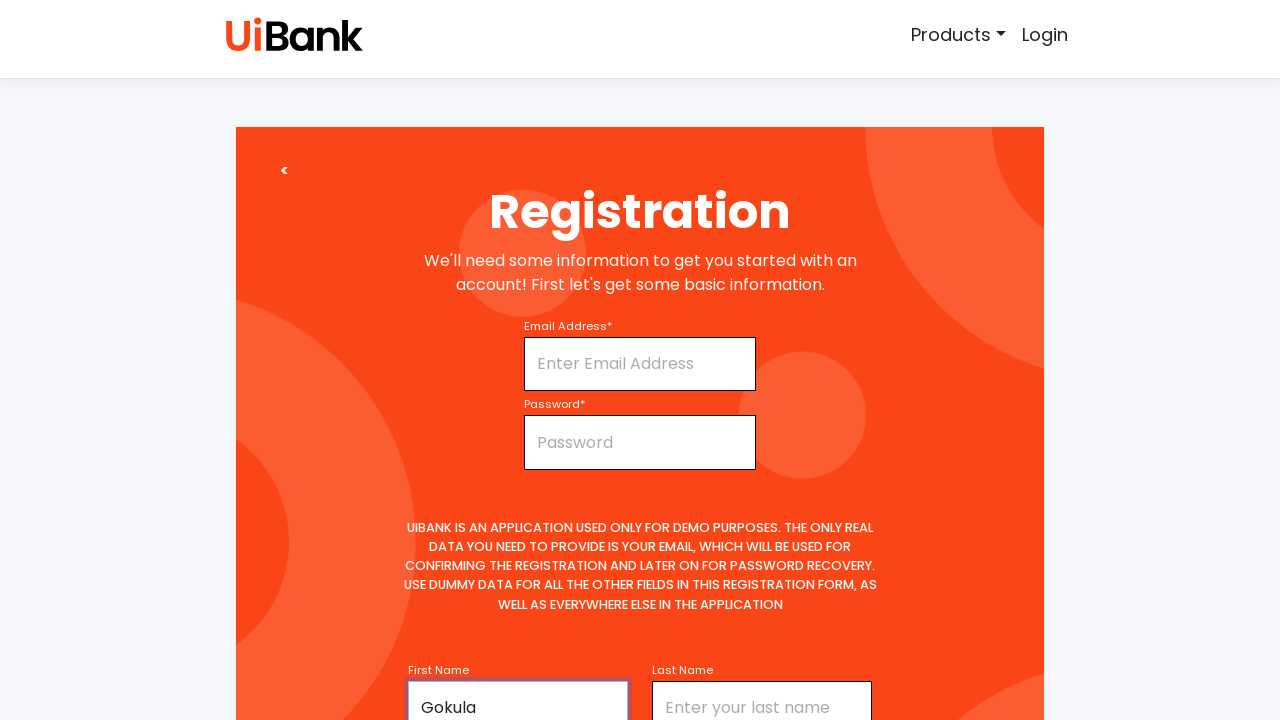

Filled middle name field with 'kannan' on input#middleName
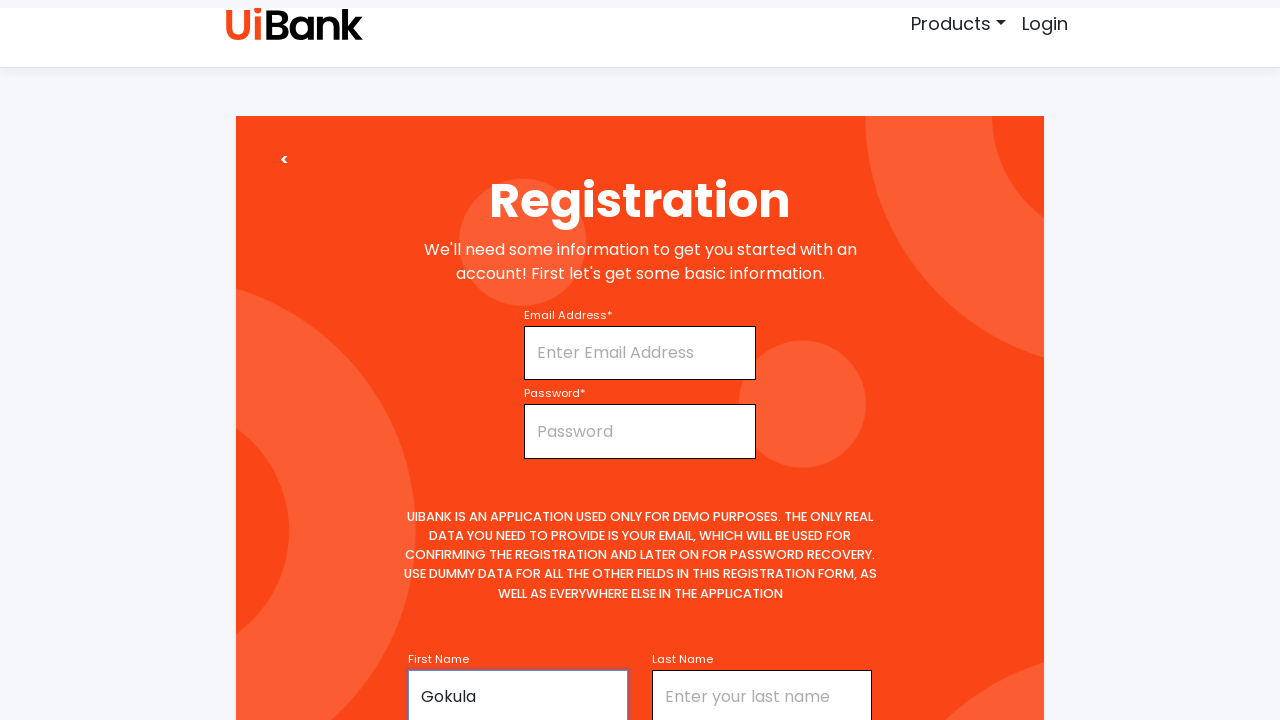

Filled last name field with 'A' on input#lastName
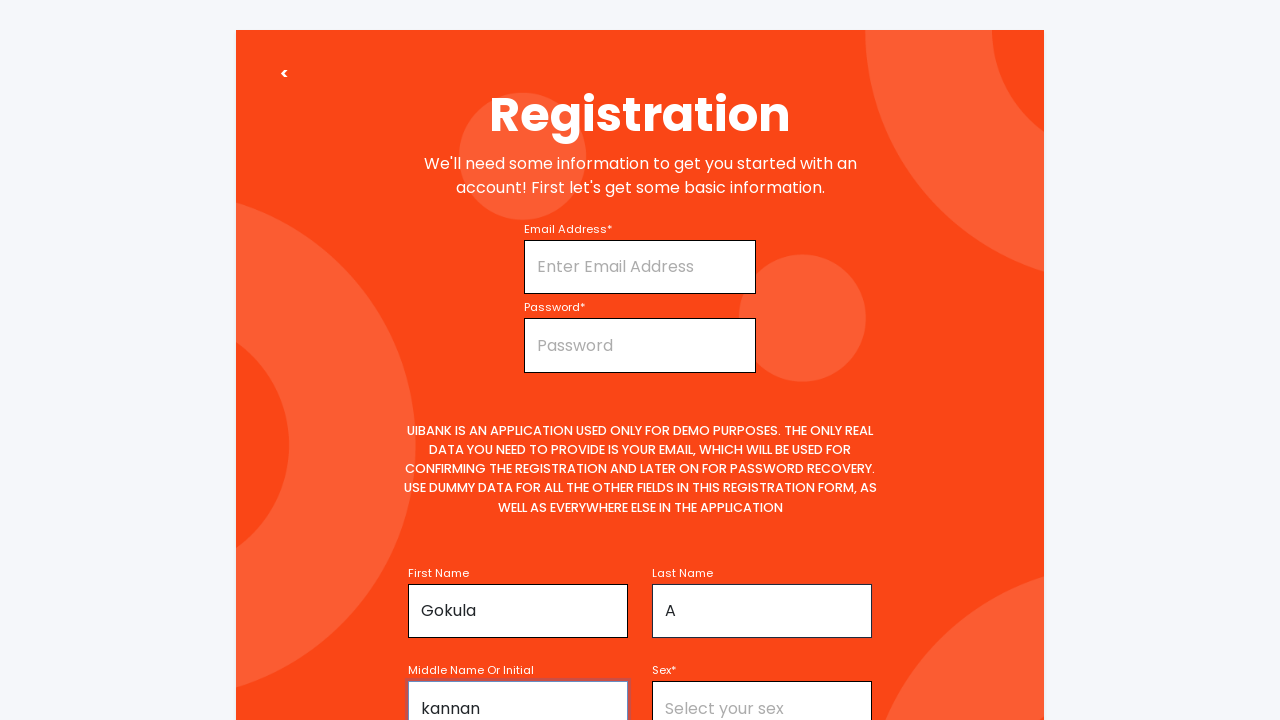

Selected gender 'male' from dropdown on select#sex
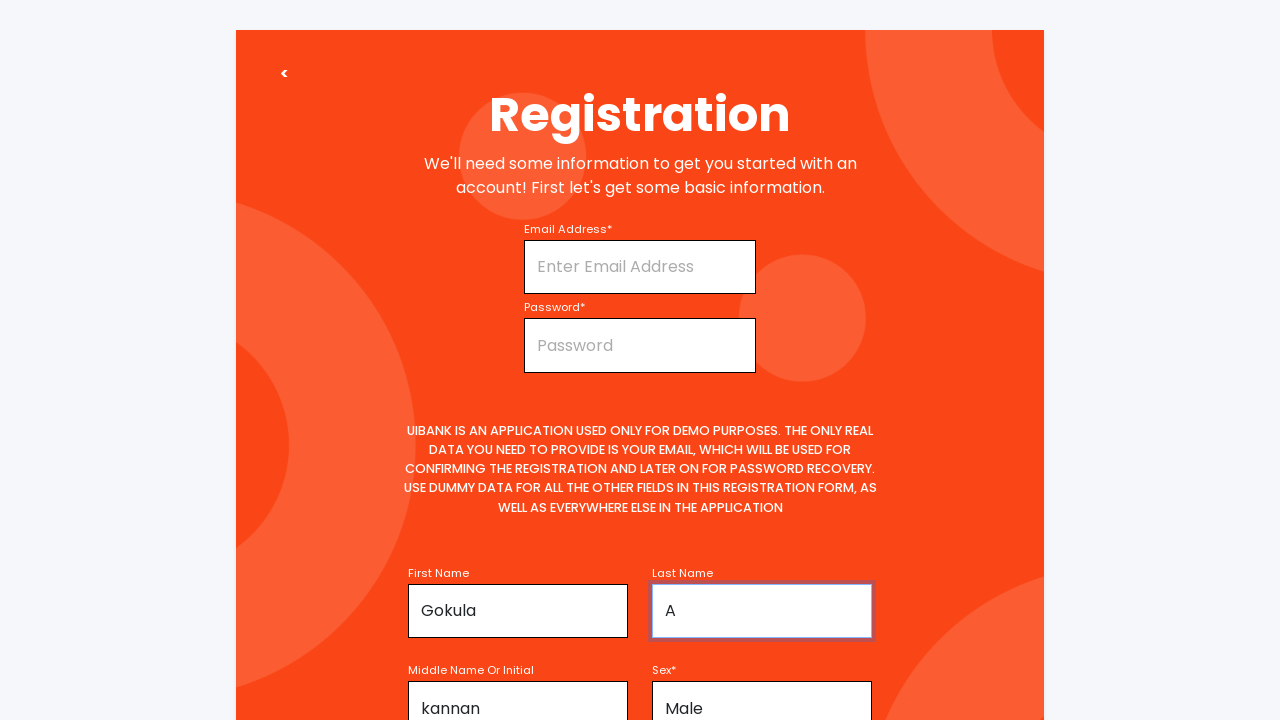

Selected employment status 'Full-time' from dropdown on select#employmentStatus
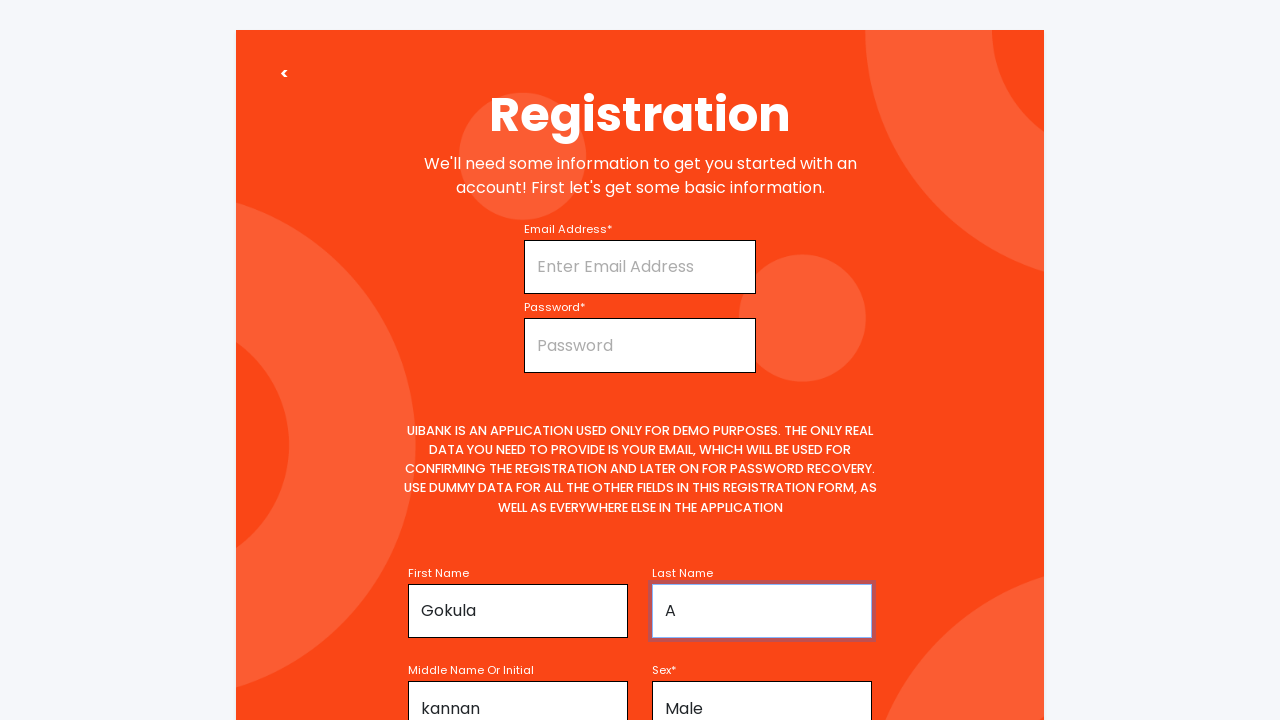

Filled username field with 'Agkannan' on input#username
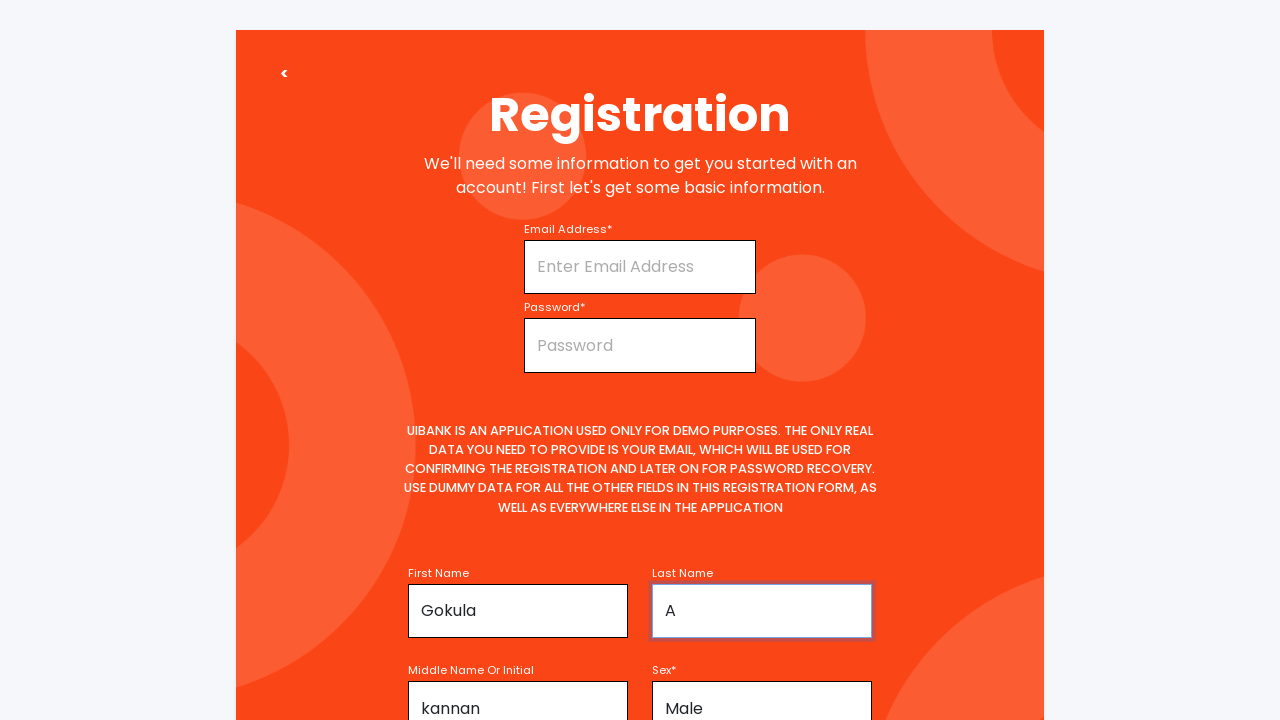

Filled email field with 'a.gokulakannan23@gmail.com' on input#email
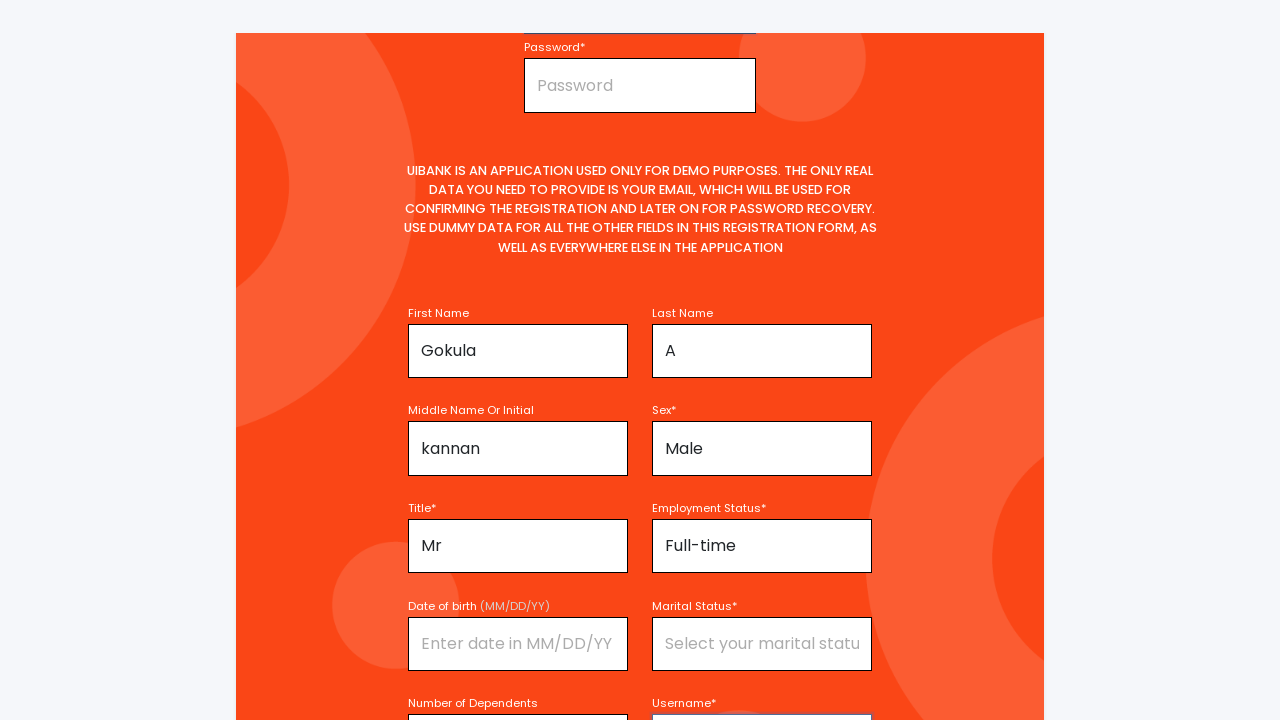

Filled password field with 'testleaf123' on input#password
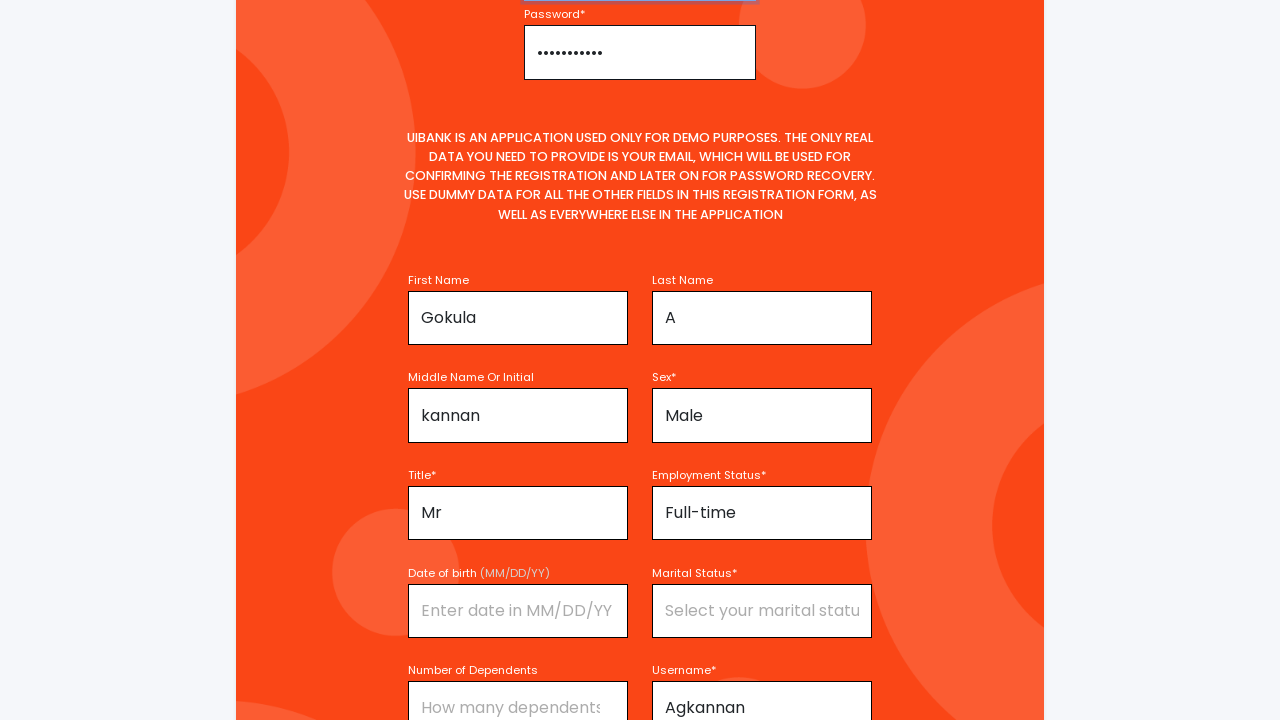

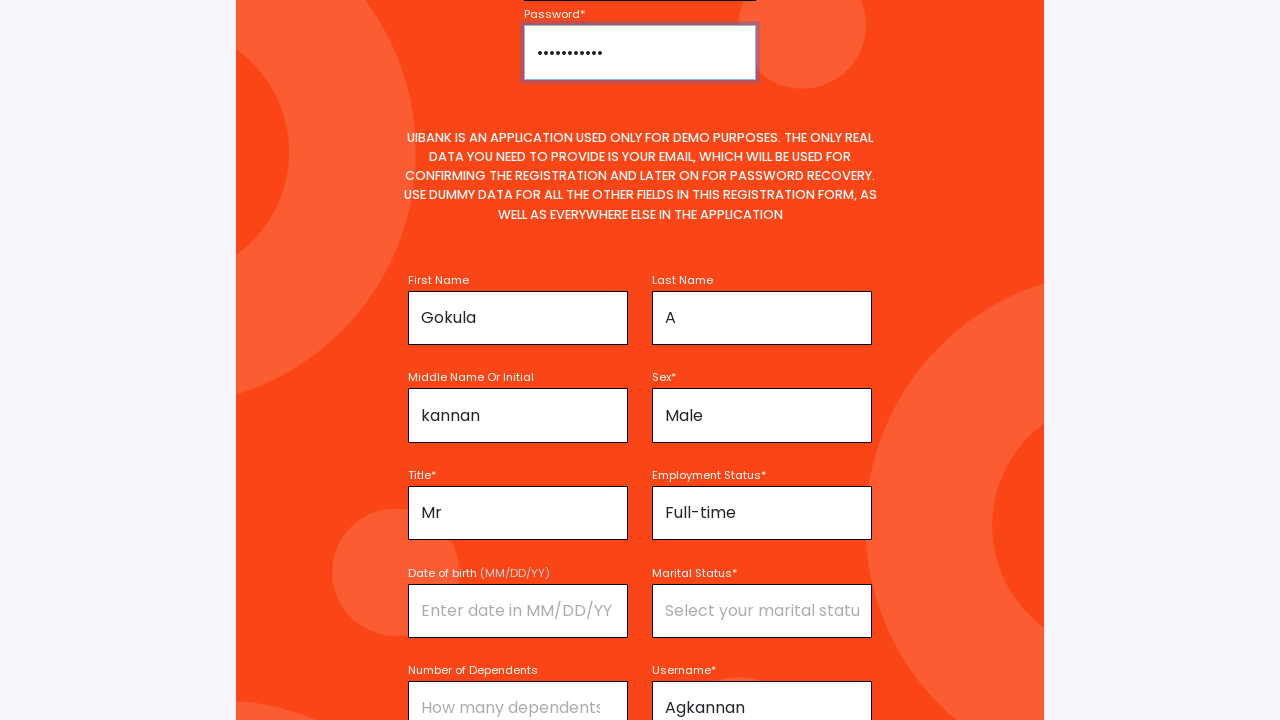